Tests window/tab handling functionality by clicking buttons to open new windows and tabs, then switching between them to verify multi-window navigation works correctly.

Starting URL: https://www.hyrtutorials.com/p/window-handles-practice.html

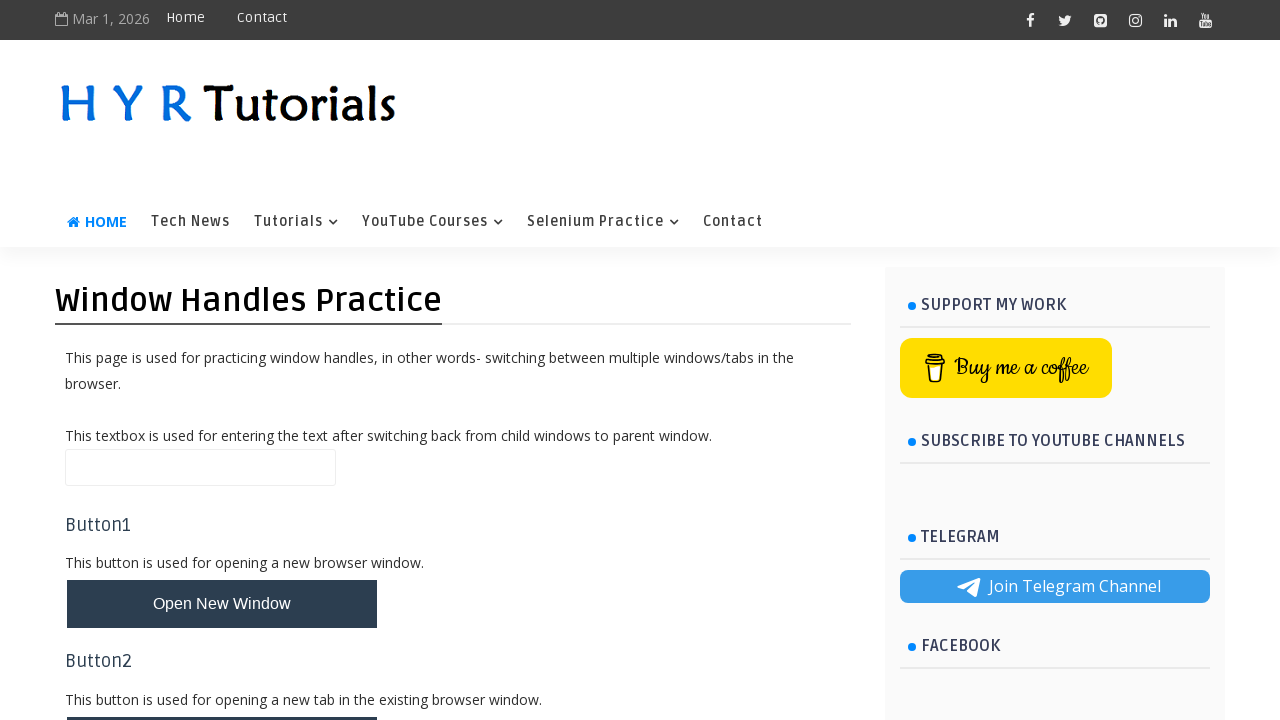

Clicked button to open new window at (222, 604) on #newWindowBtn
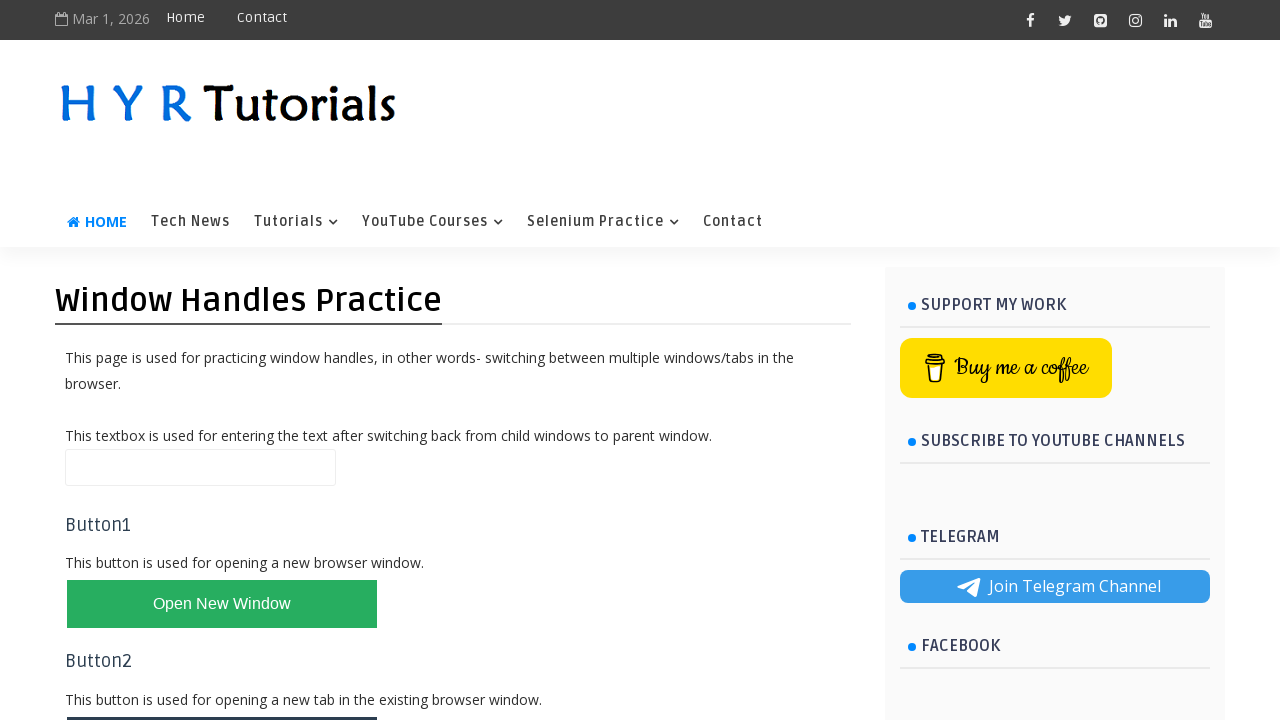

Clicked button to open new tab at (222, 696) on #newTabBtn
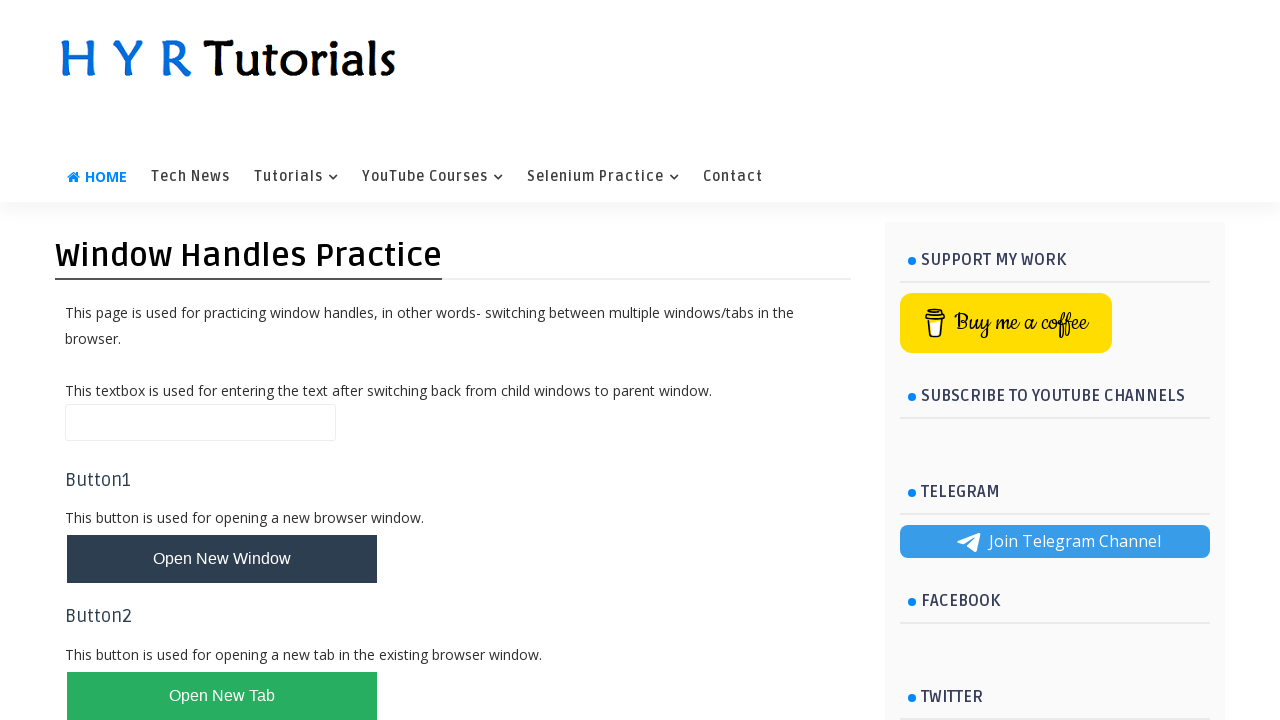

Clicked button to open multiple windows at (222, 362) on #newWindowsBtn
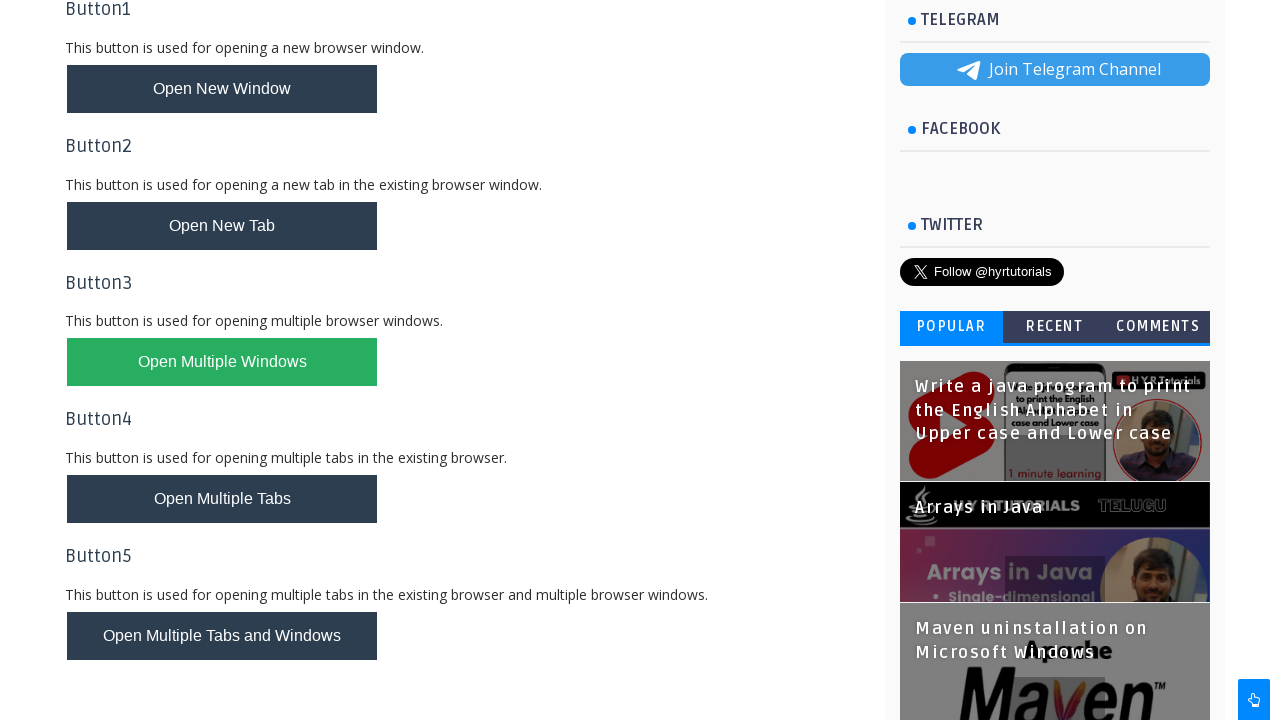

Waited 1 second for windows/tabs to open
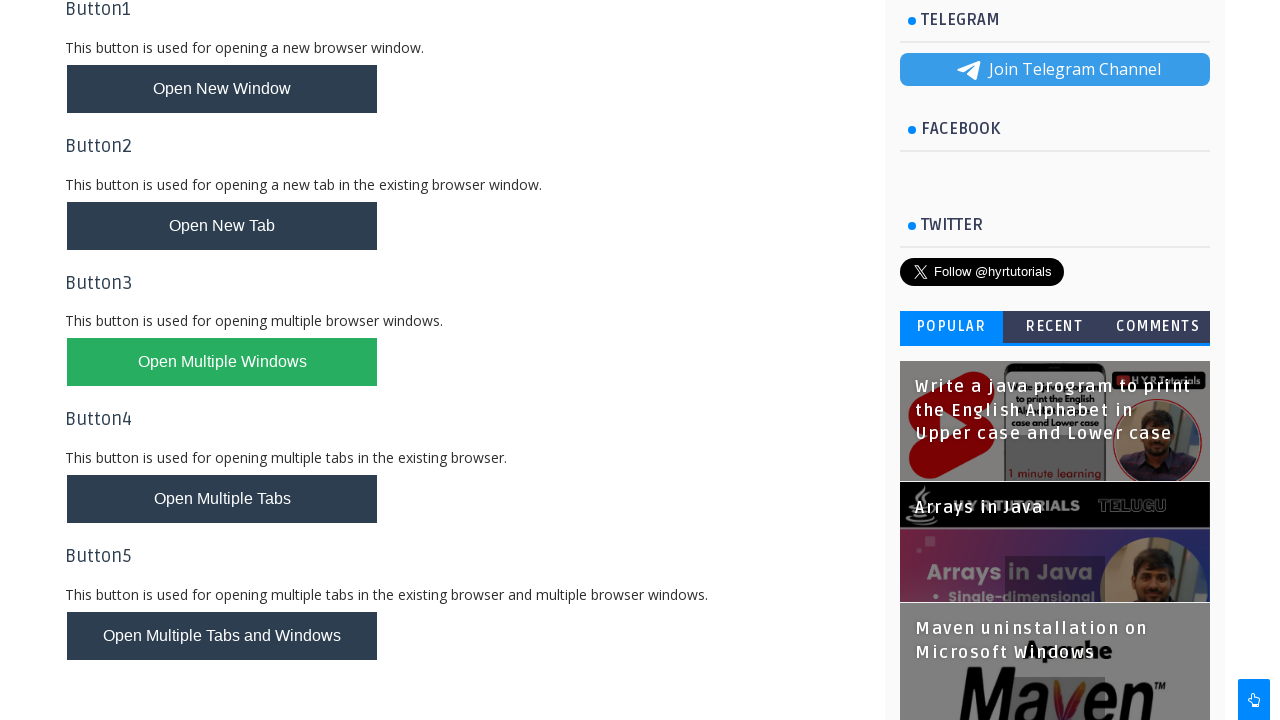

Retrieved all pages from context - total 5 pages
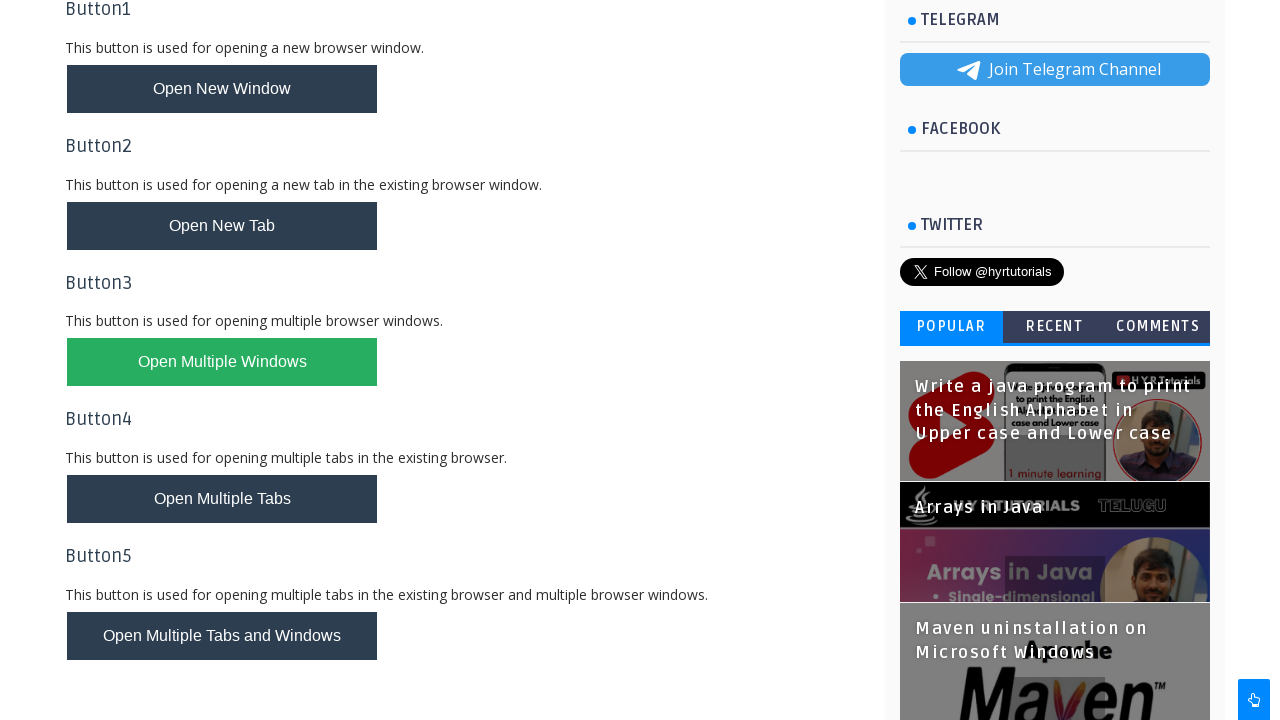

Brought second page to front
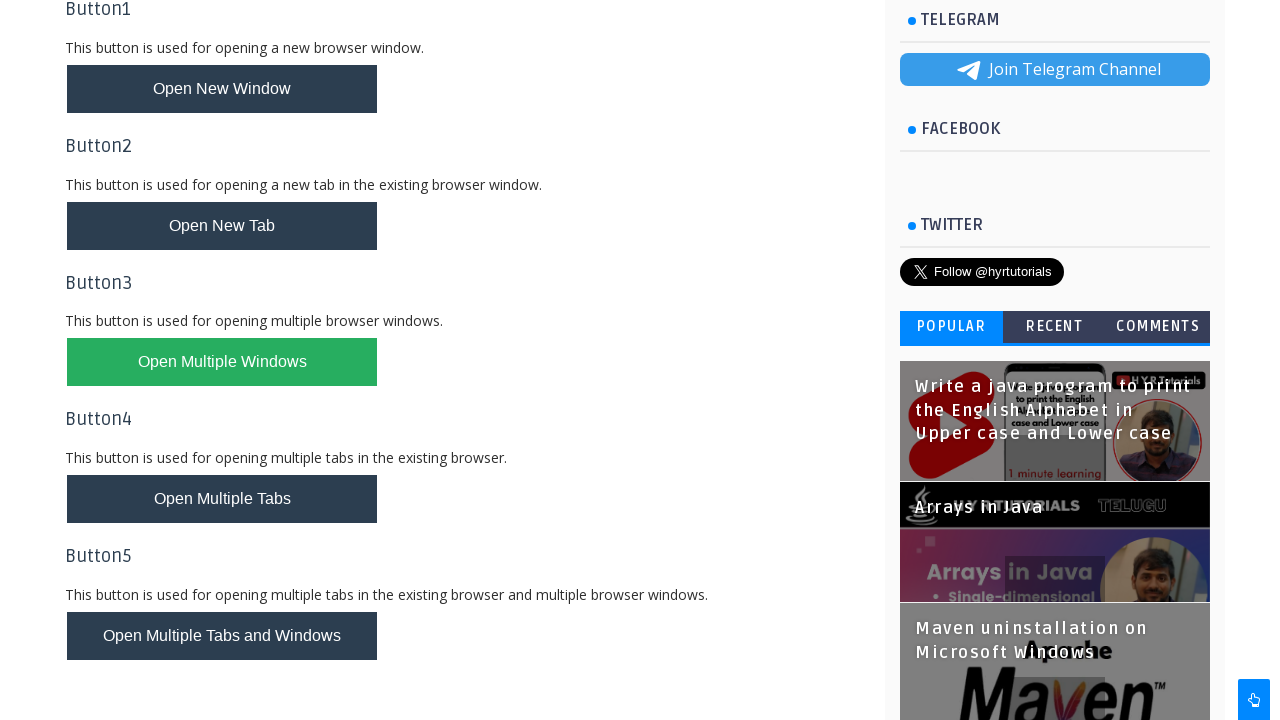

Second page loaded (domcontentloaded)
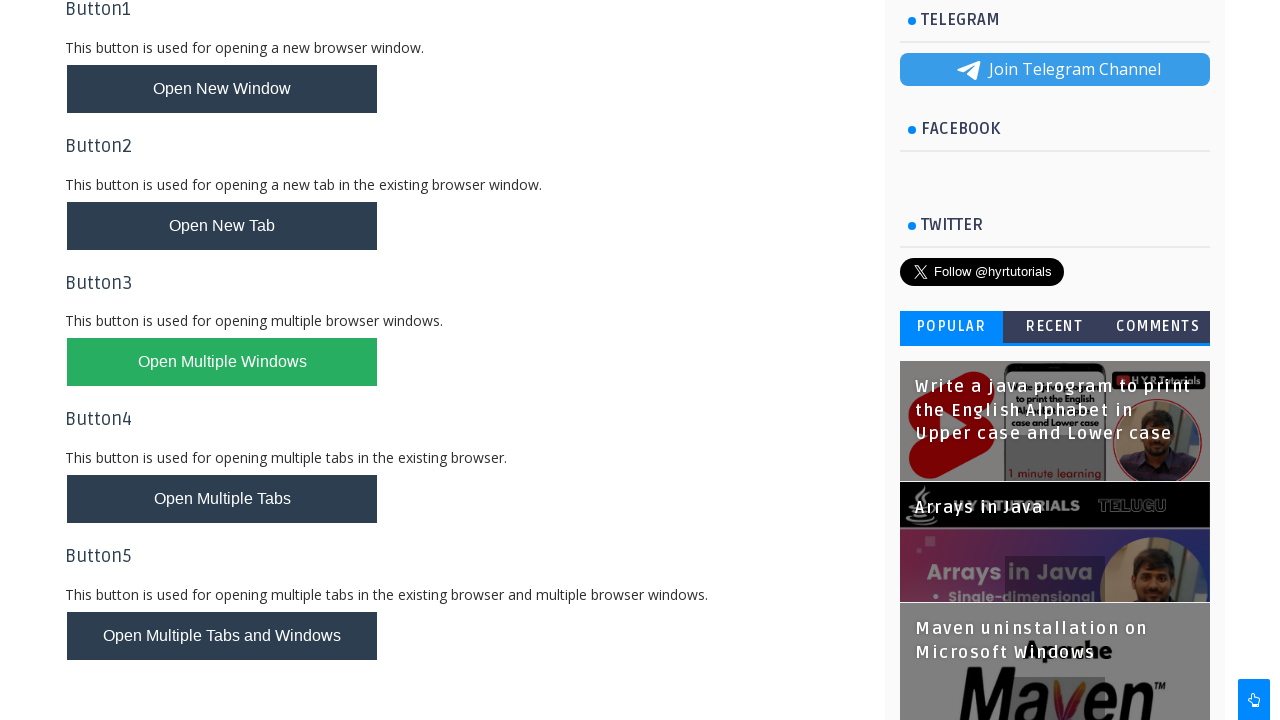

Brought third page to front
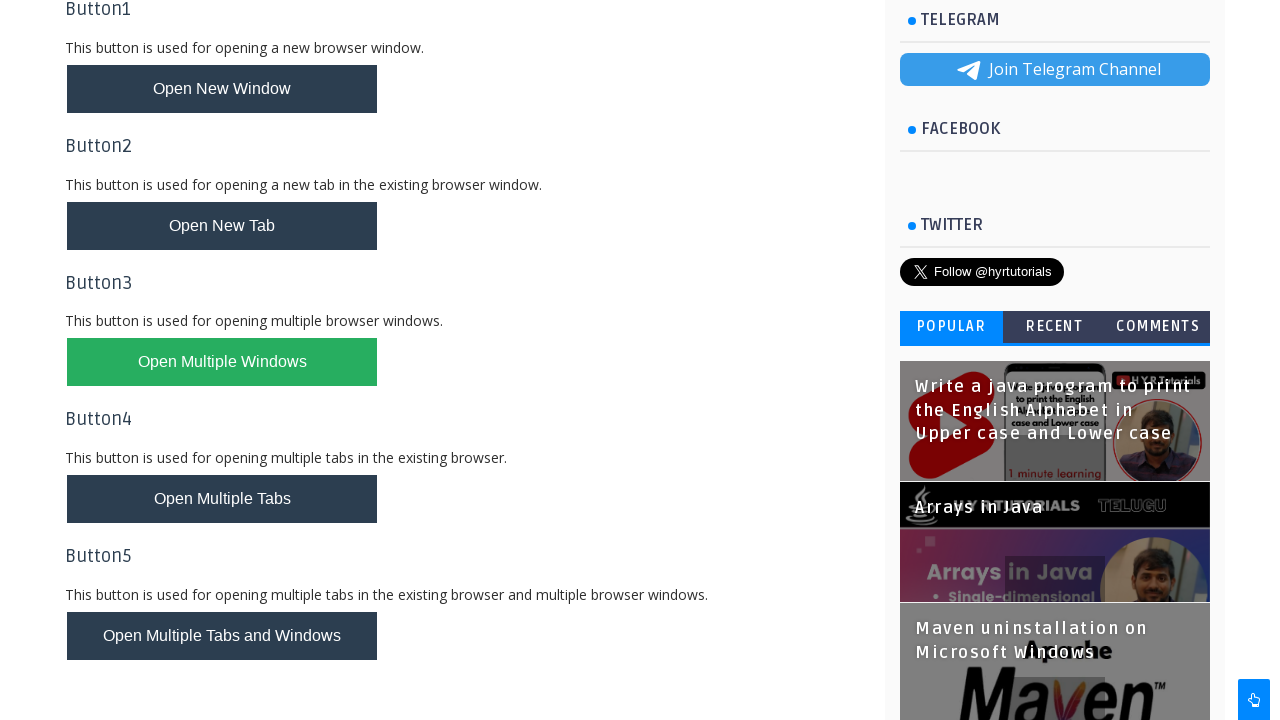

Third page loaded (domcontentloaded)
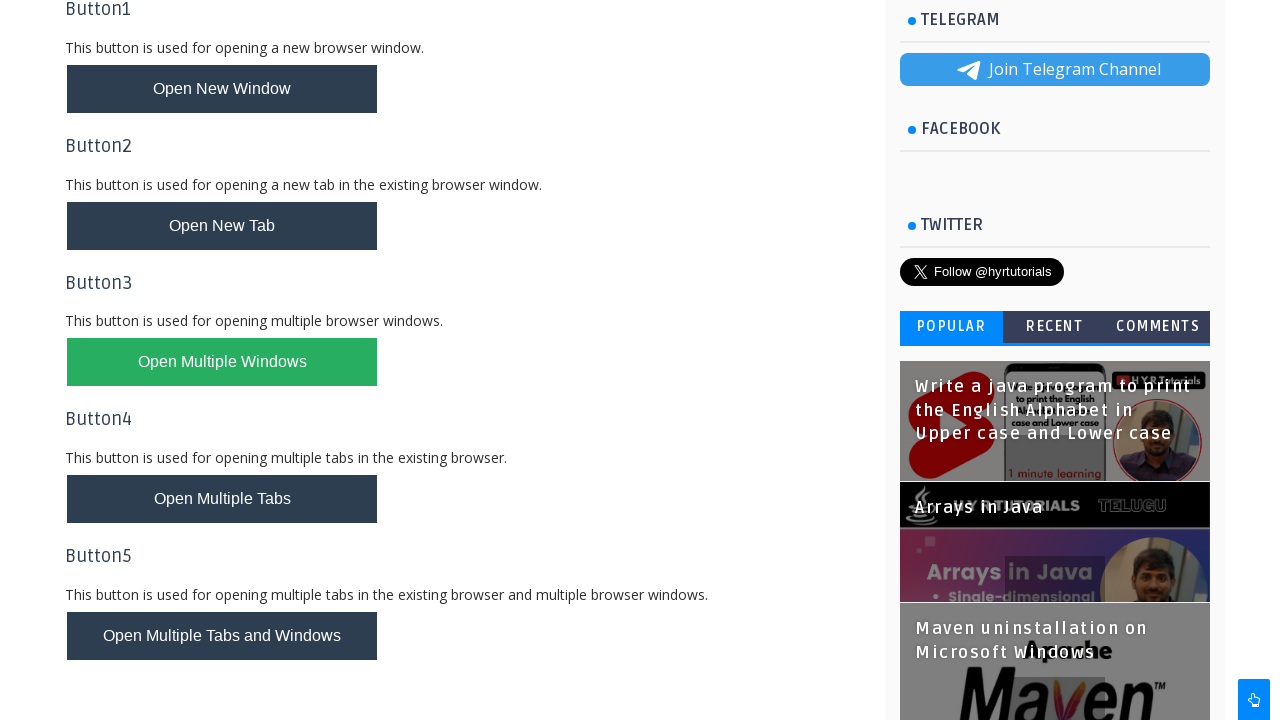

Switched back to original page
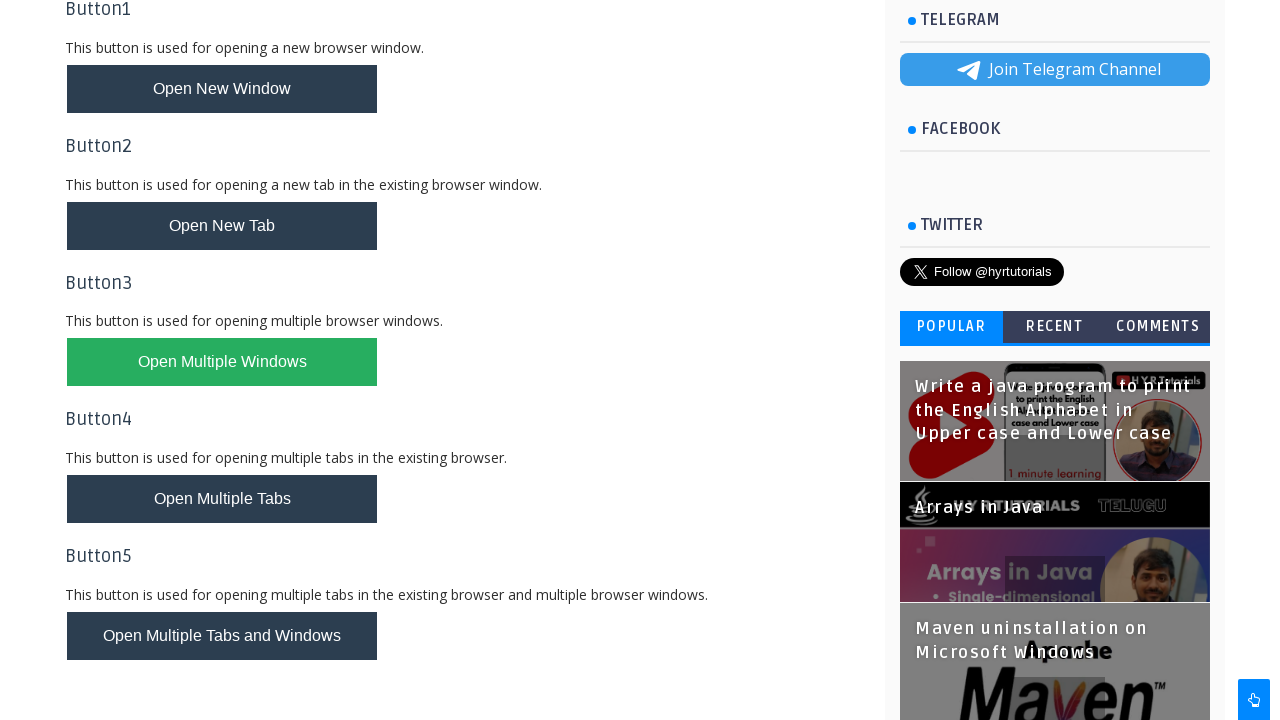

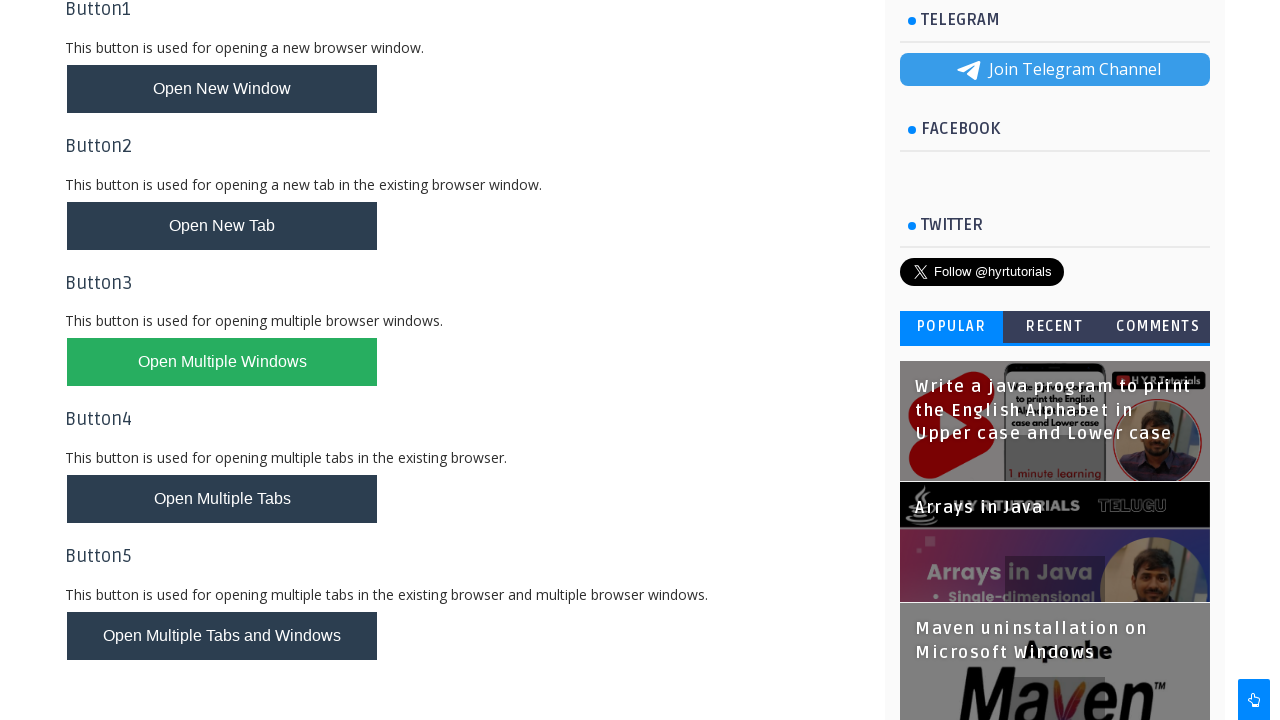